Tests alert functionality by filling a name field, clicking an alert button, verifying the alert contains the entered name, and accepting the alert.

Starting URL: https://rahulshettyacademy.com/AutomationPractice/

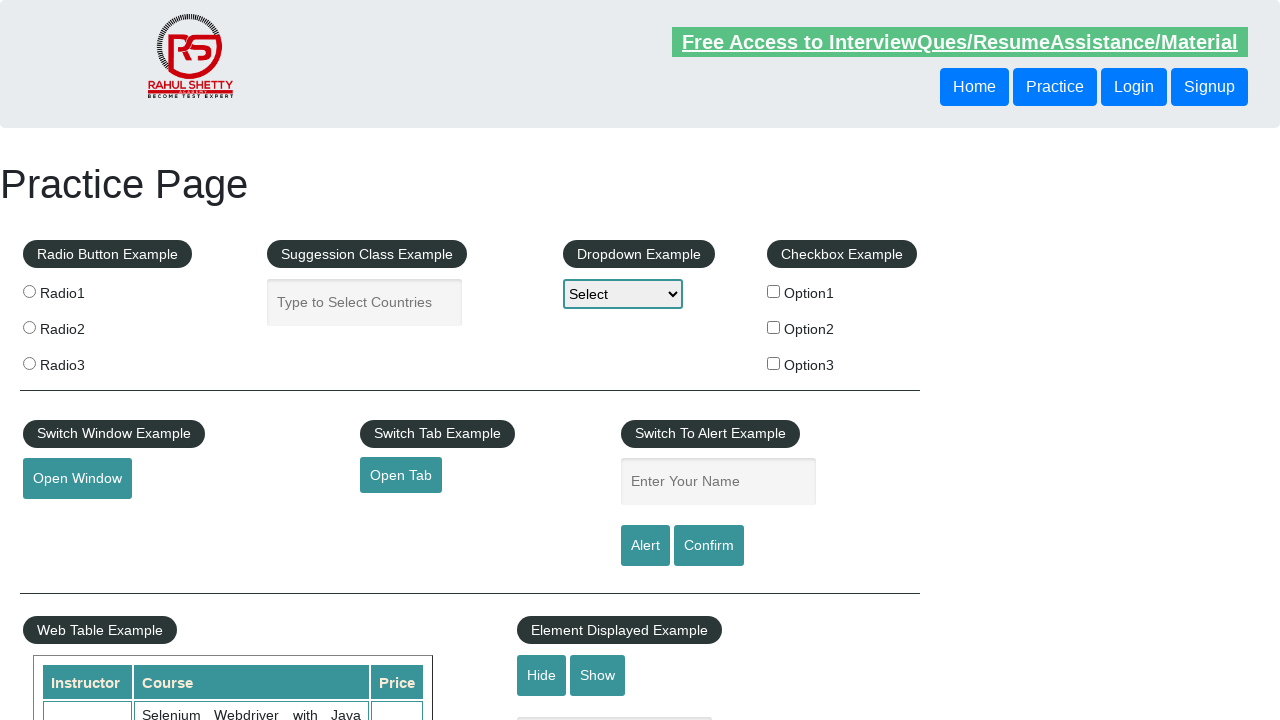

Filled name input field with 'JASUR KOSHCHANOV' on #name
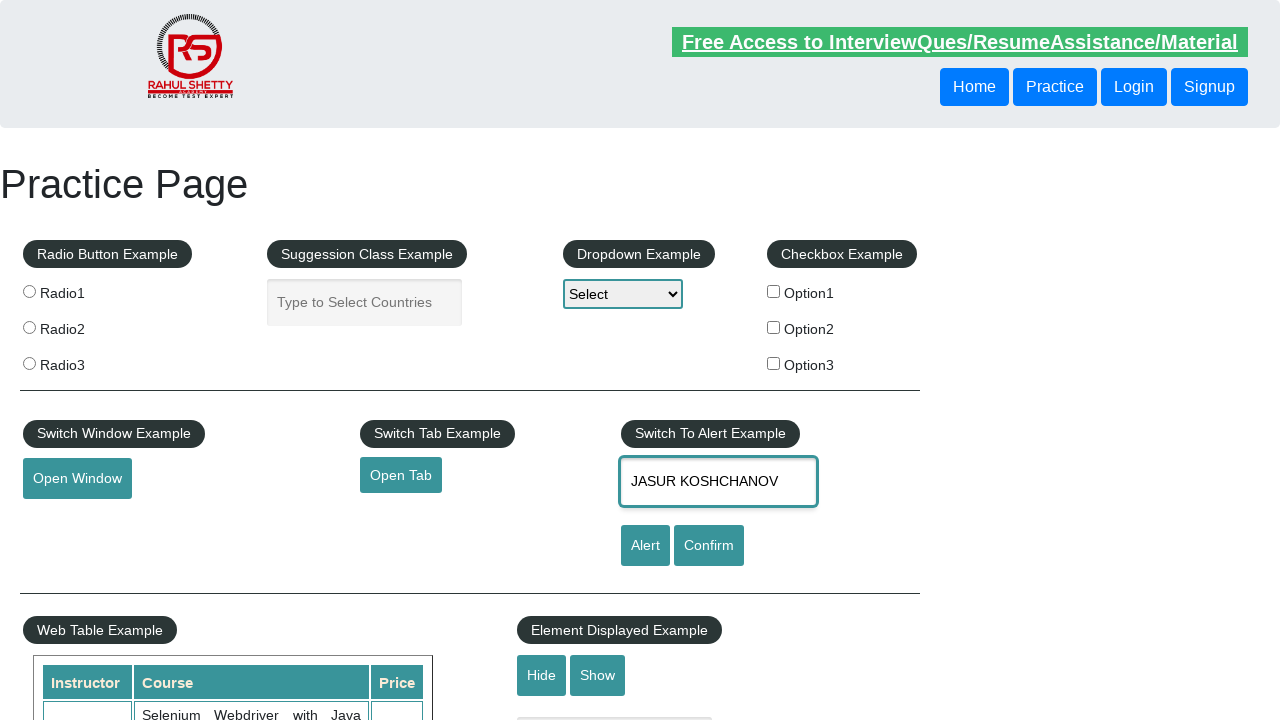

Clicked alert button to trigger alert dialog at (645, 546) on #alertbtn
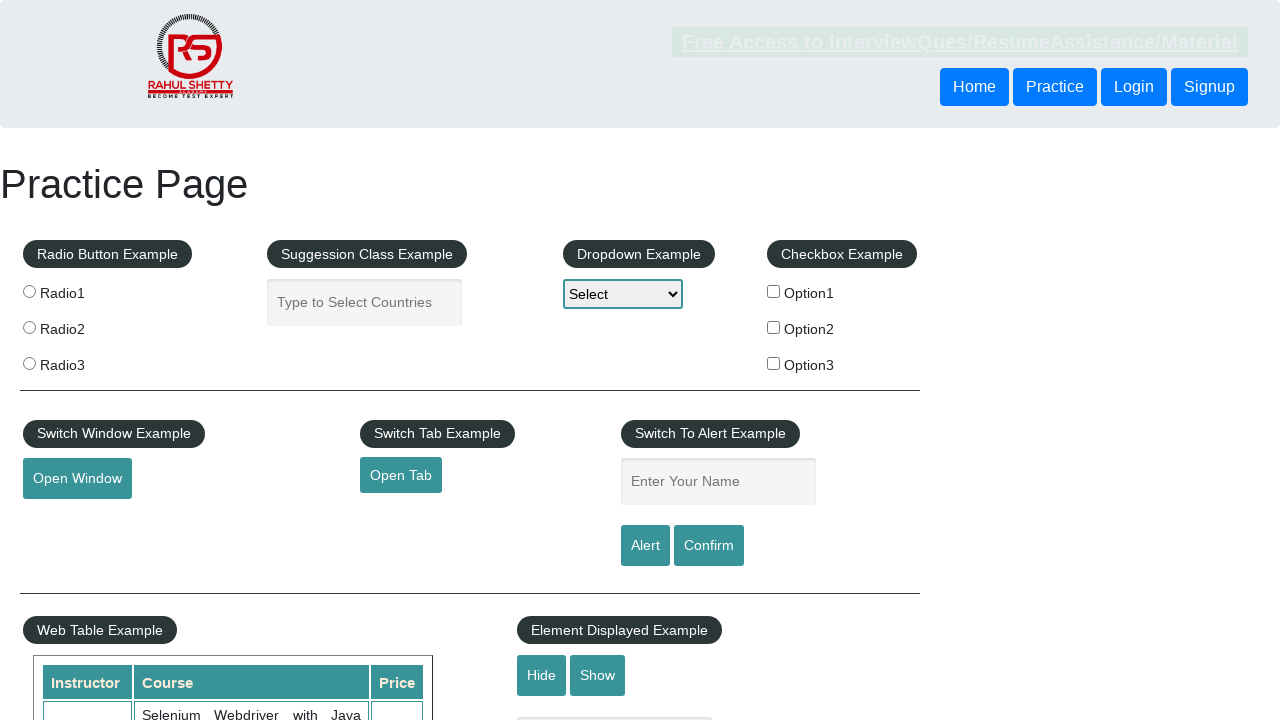

Set up dialog handler to accept alerts
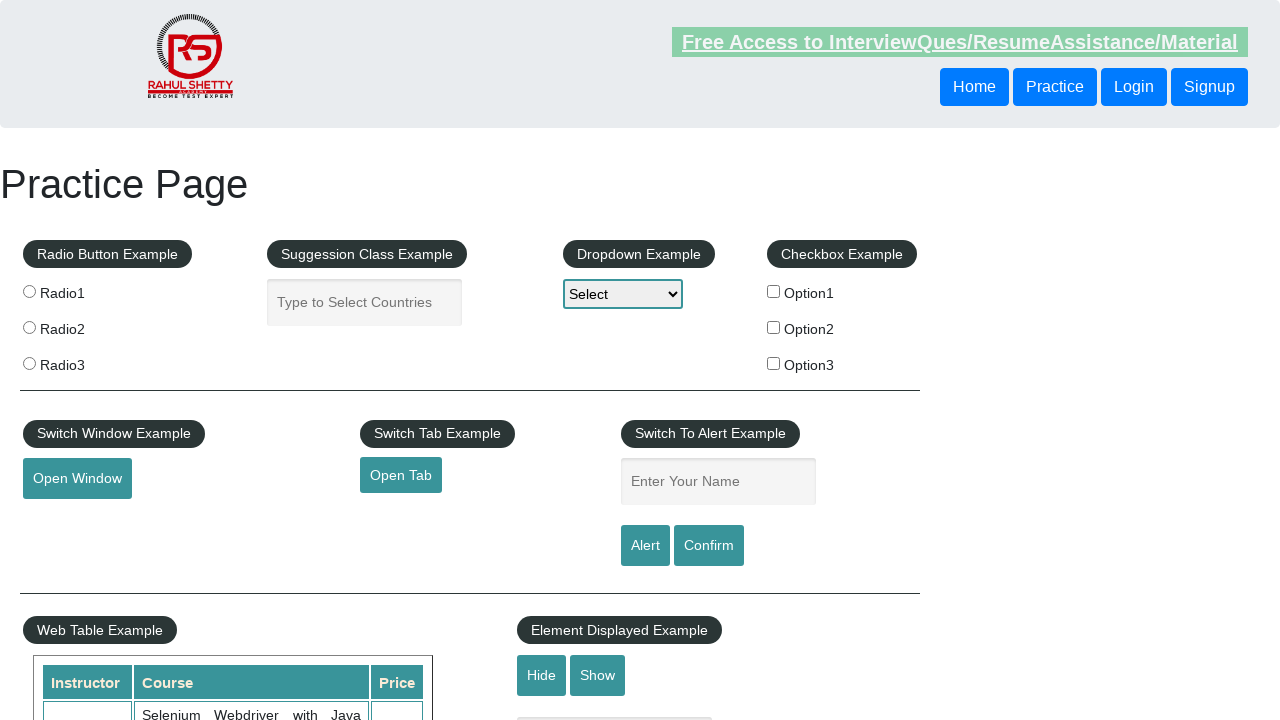

Configured dialog handler to verify alert contains entered name
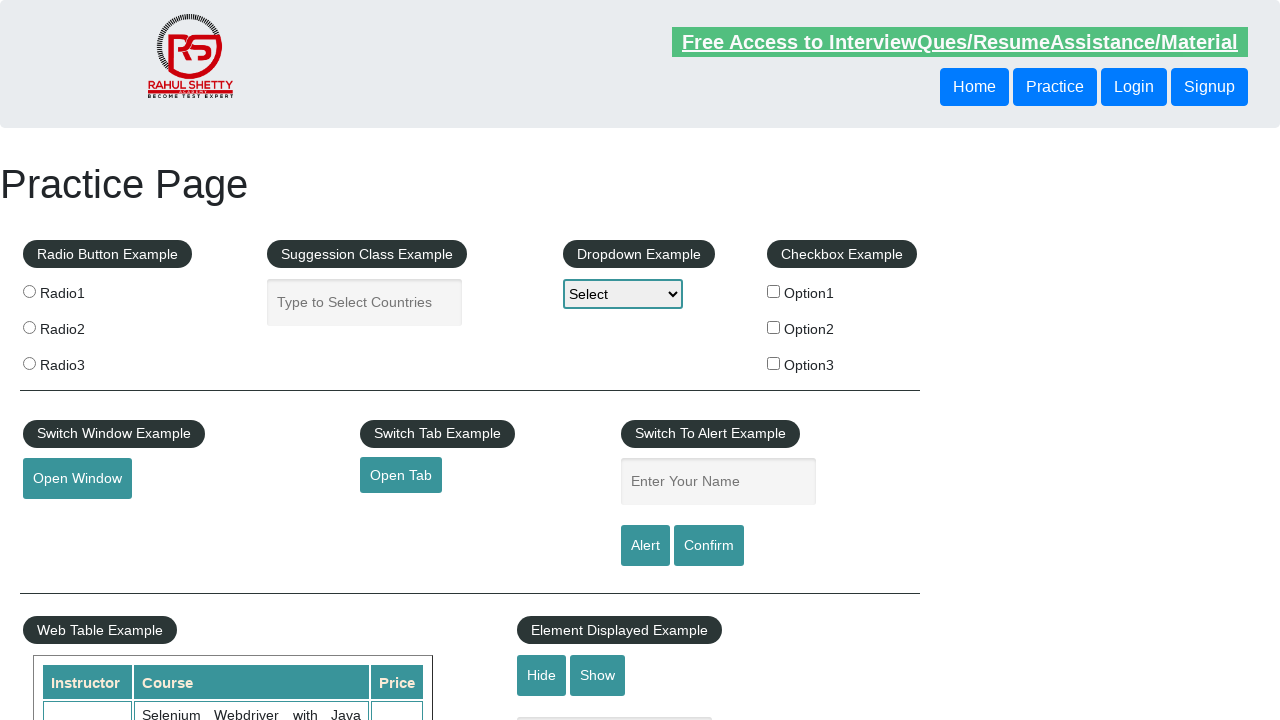

Filled name input field with 'JASUR KOSHCHANOV' again on #name
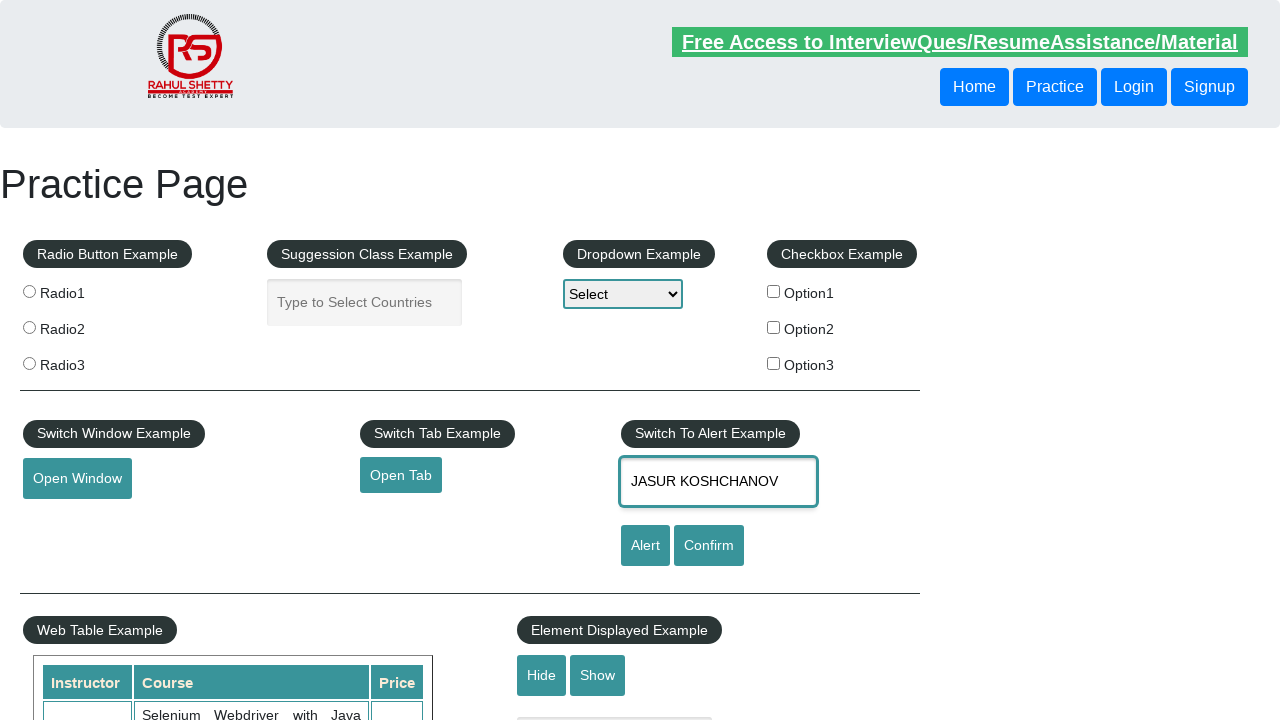

Clicked alert button to trigger alert with proper dialog handler at (645, 546) on #alertbtn
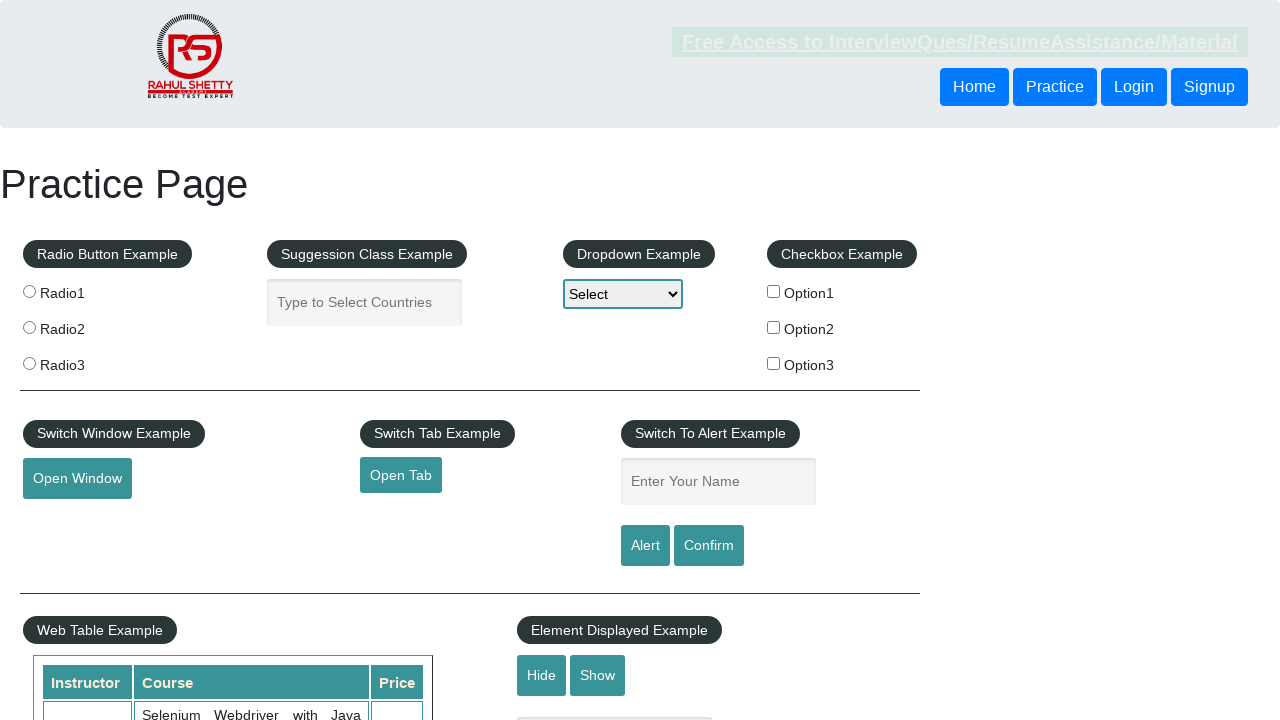

Waited for dialog to be handled
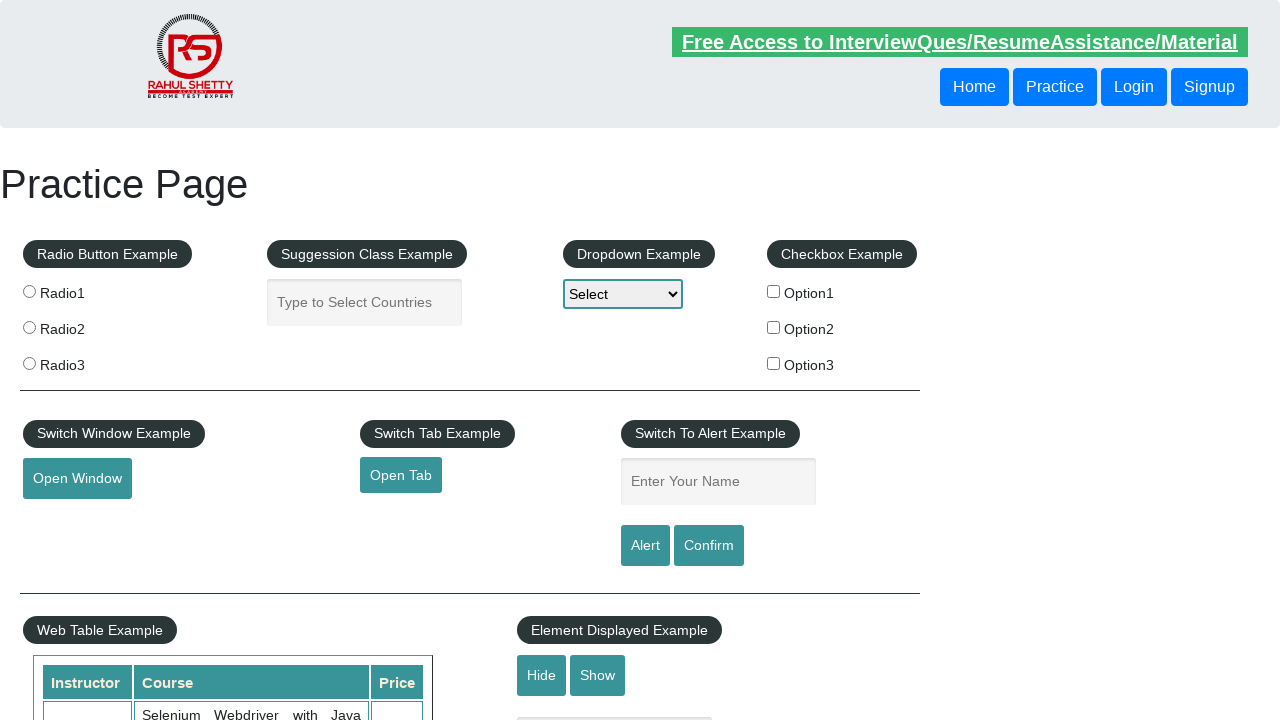

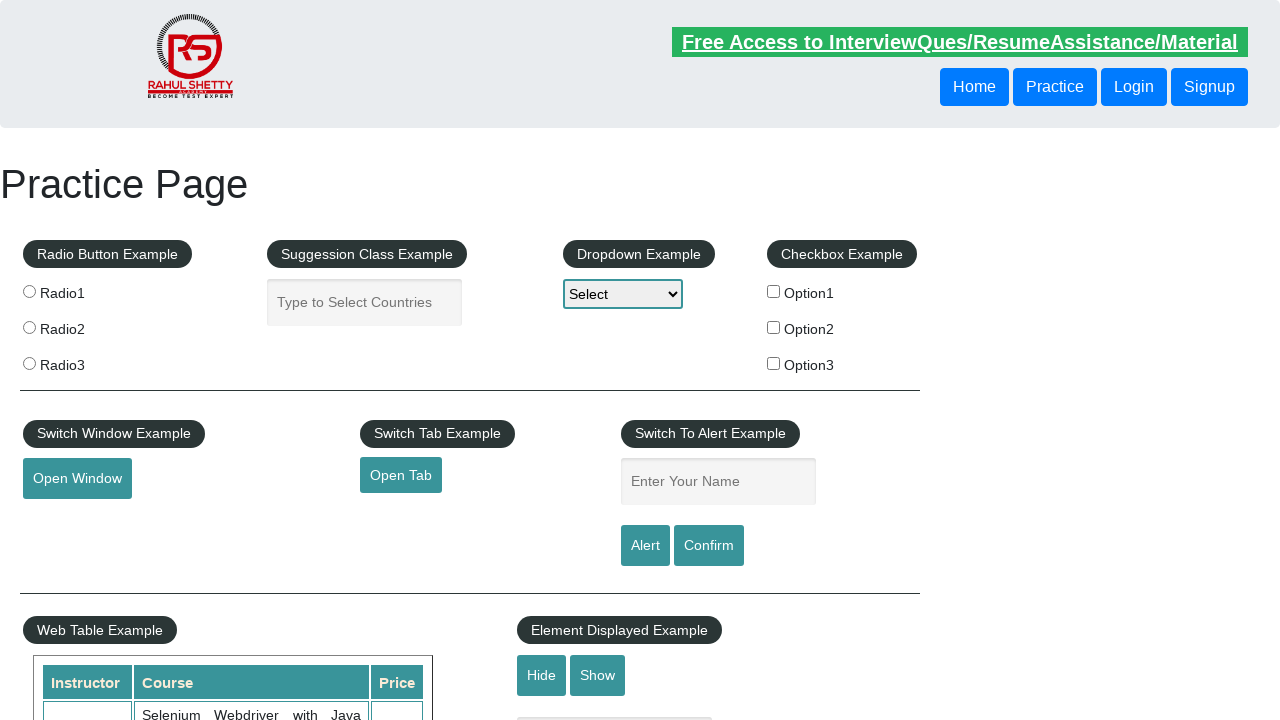